Tests lazy-loading pagination by scrolling down a product listing page to trigger dynamic content loading, verifying that new product tiles appear as the user scrolls.

Starting URL: https://www.aboutyou.com/c/women/clothing-20204

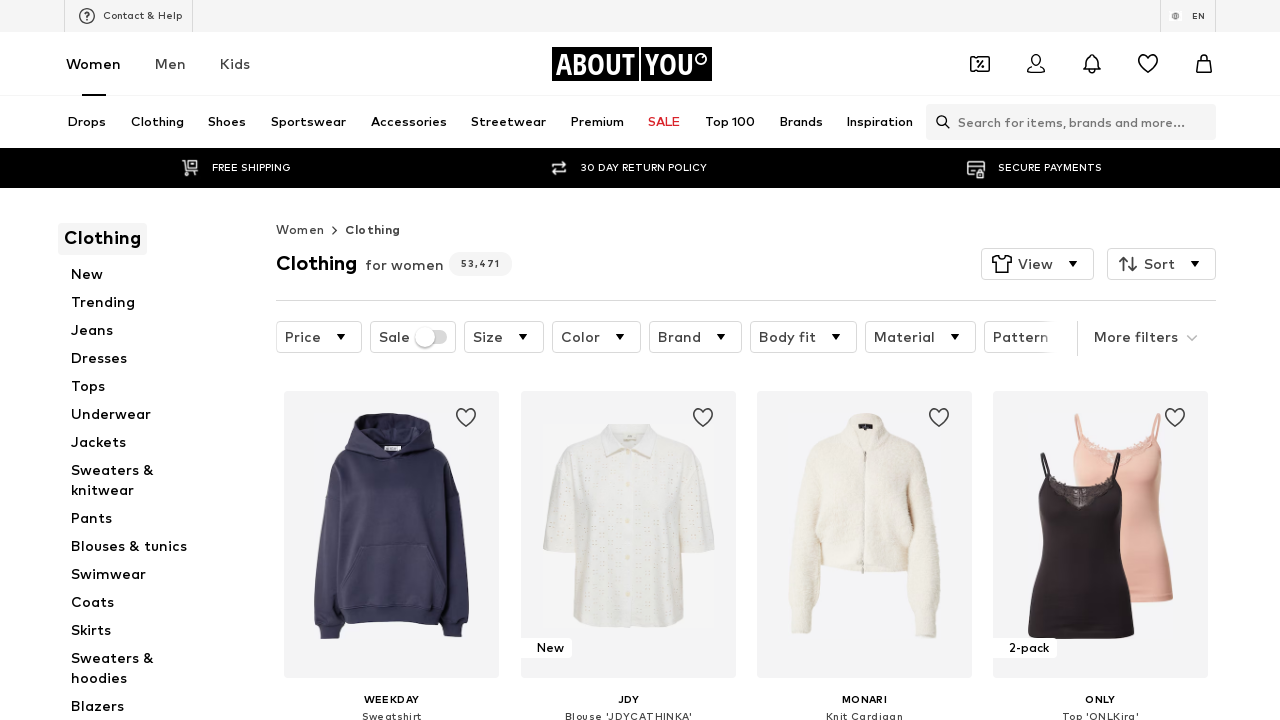

Initial product tiles loaded on women's clothing page
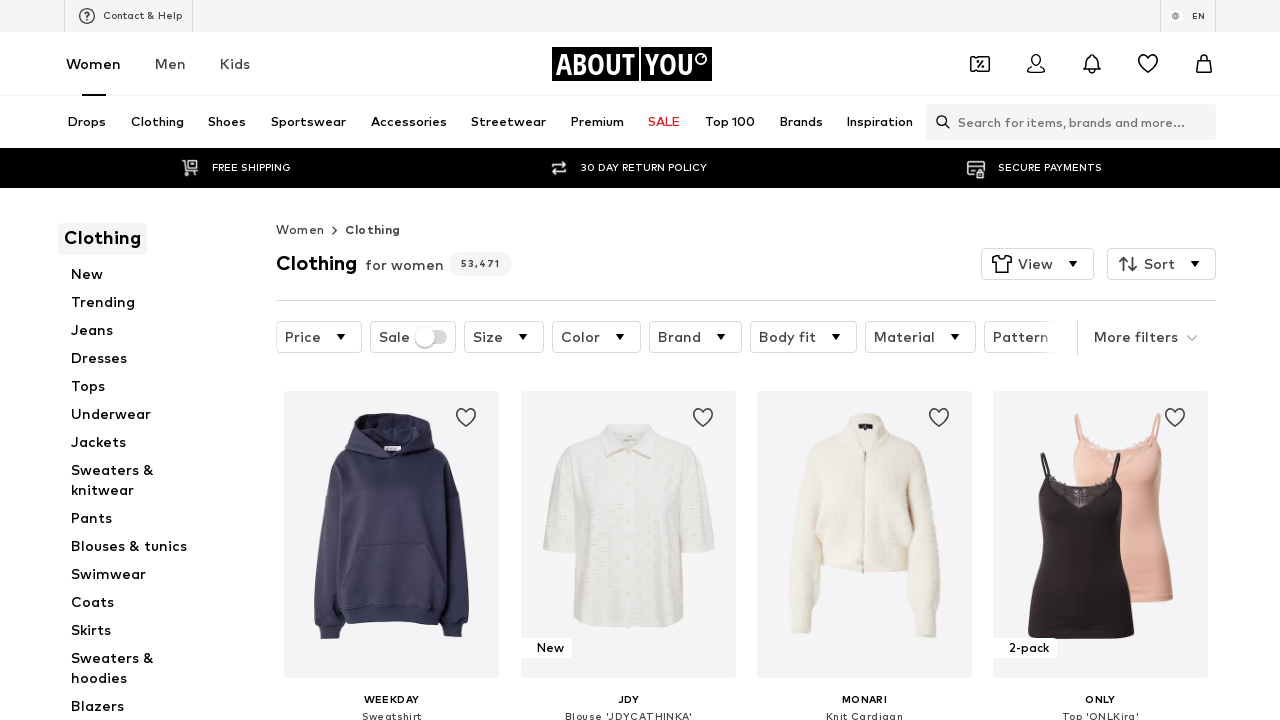

Retrieved product tile height for scroll calculations
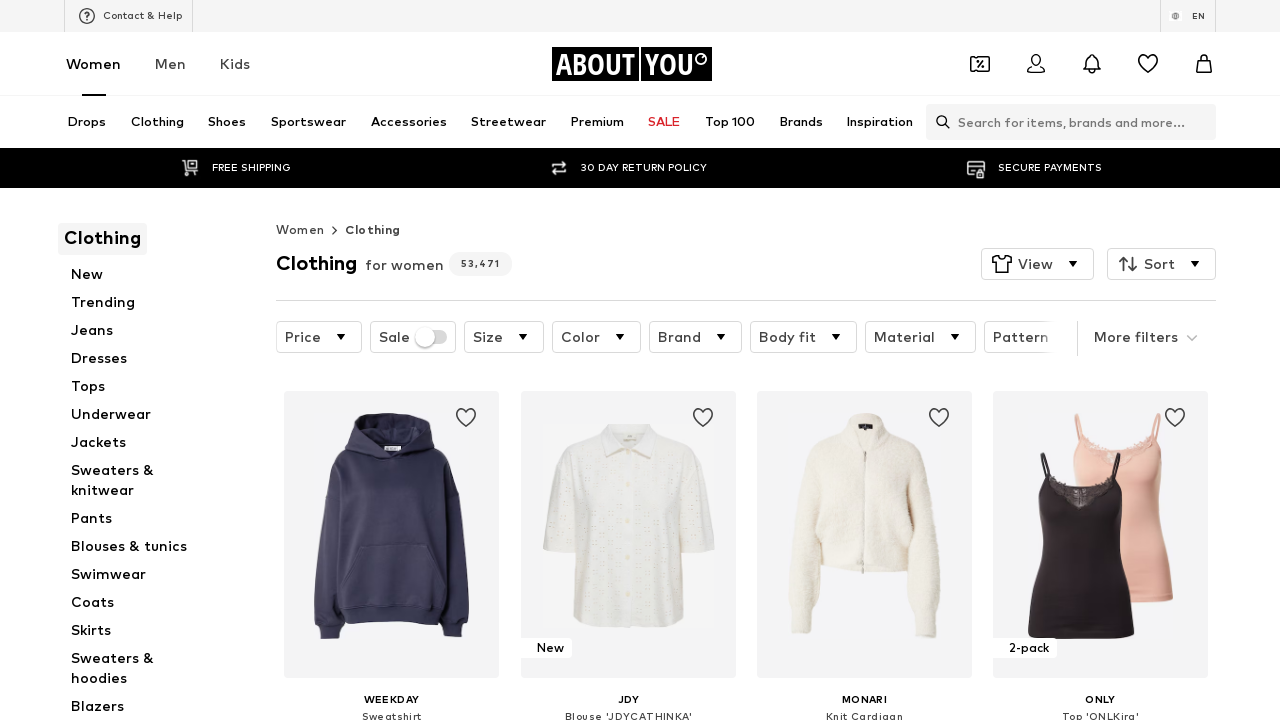

Scrolled down by 3 product tile heights (total scrolled: 1191px)
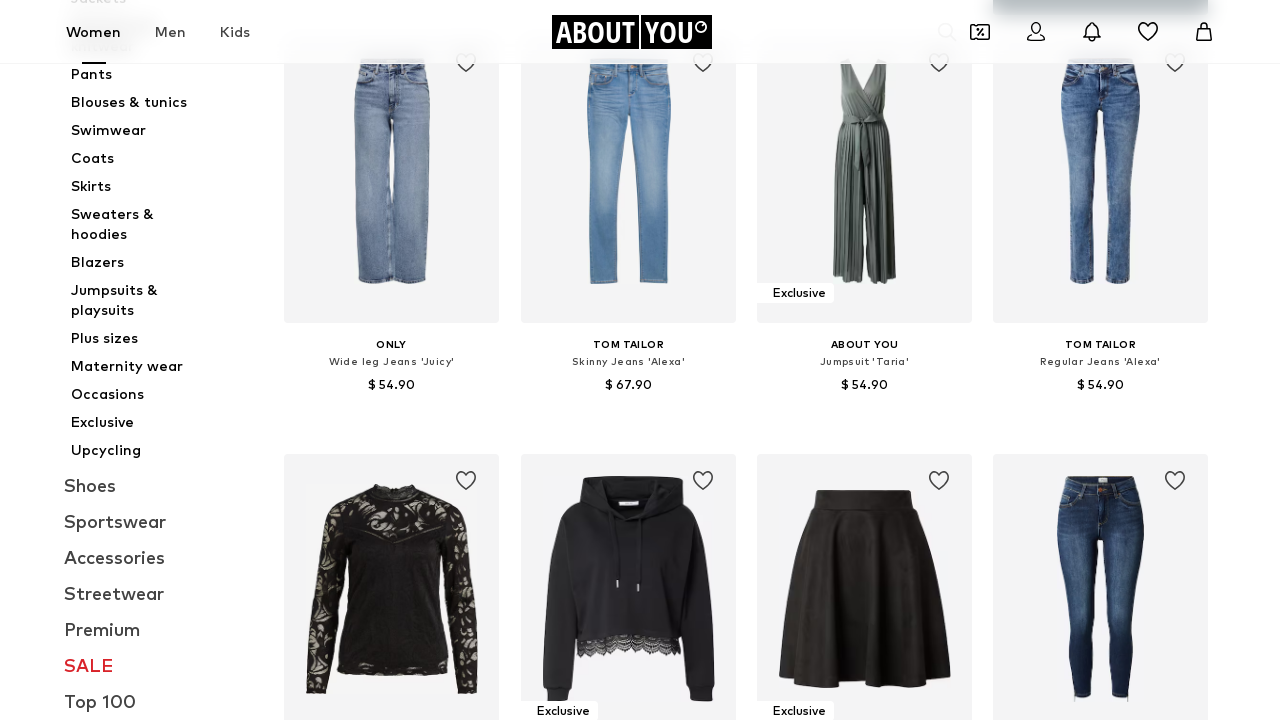

Waited 1 second for lazy-loaded content to render
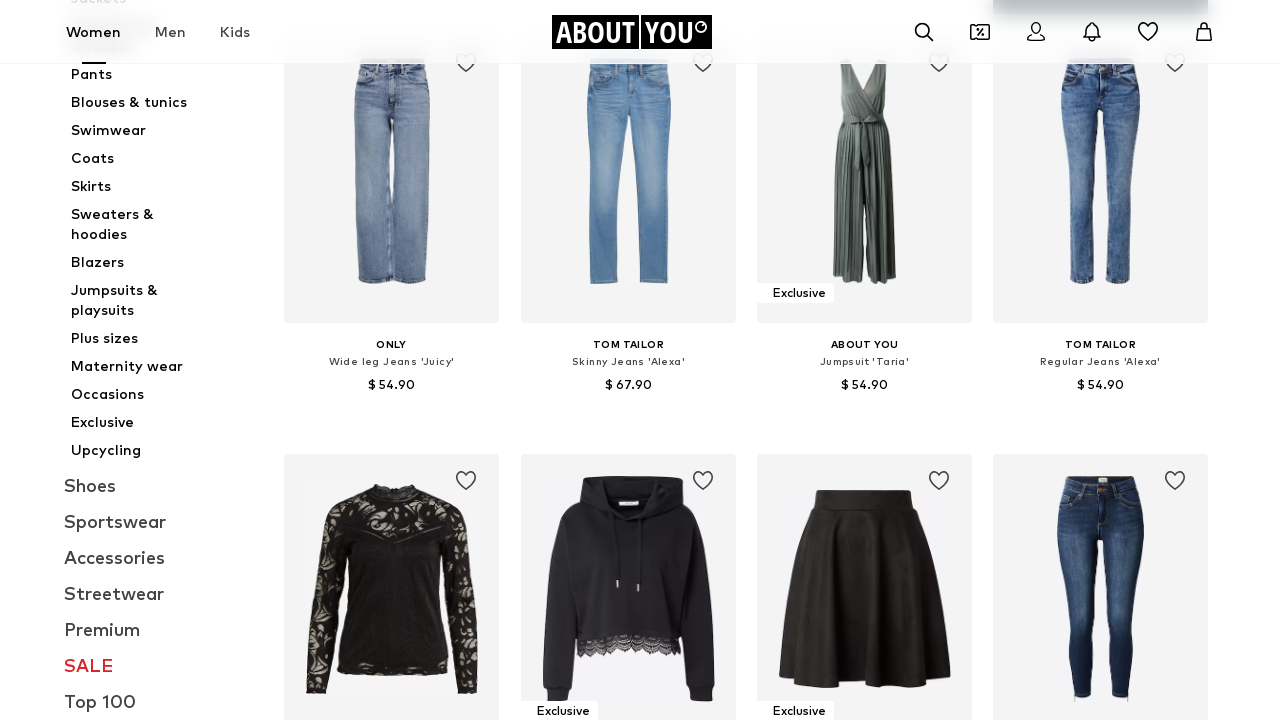

Counted 30 product tiles currently loaded
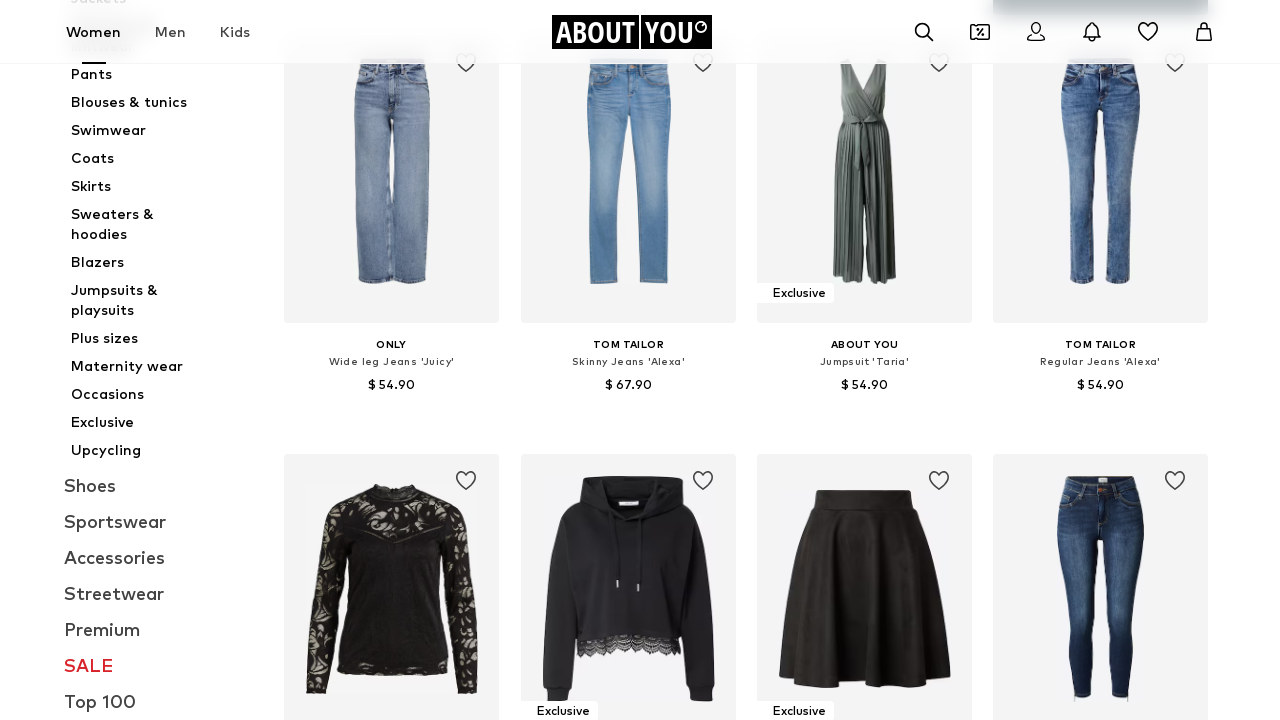

Scrolled down by 3 product tile heights (total scrolled: 2382px)
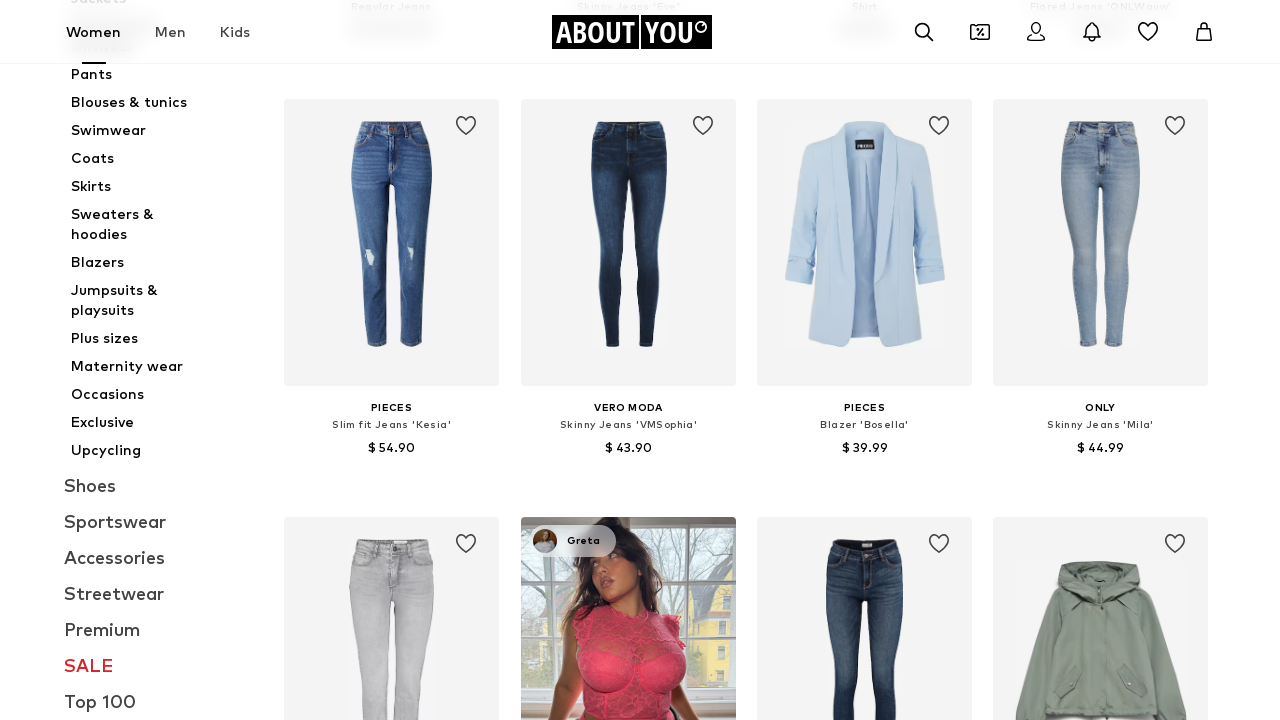

Waited 1 second for lazy-loaded content to render
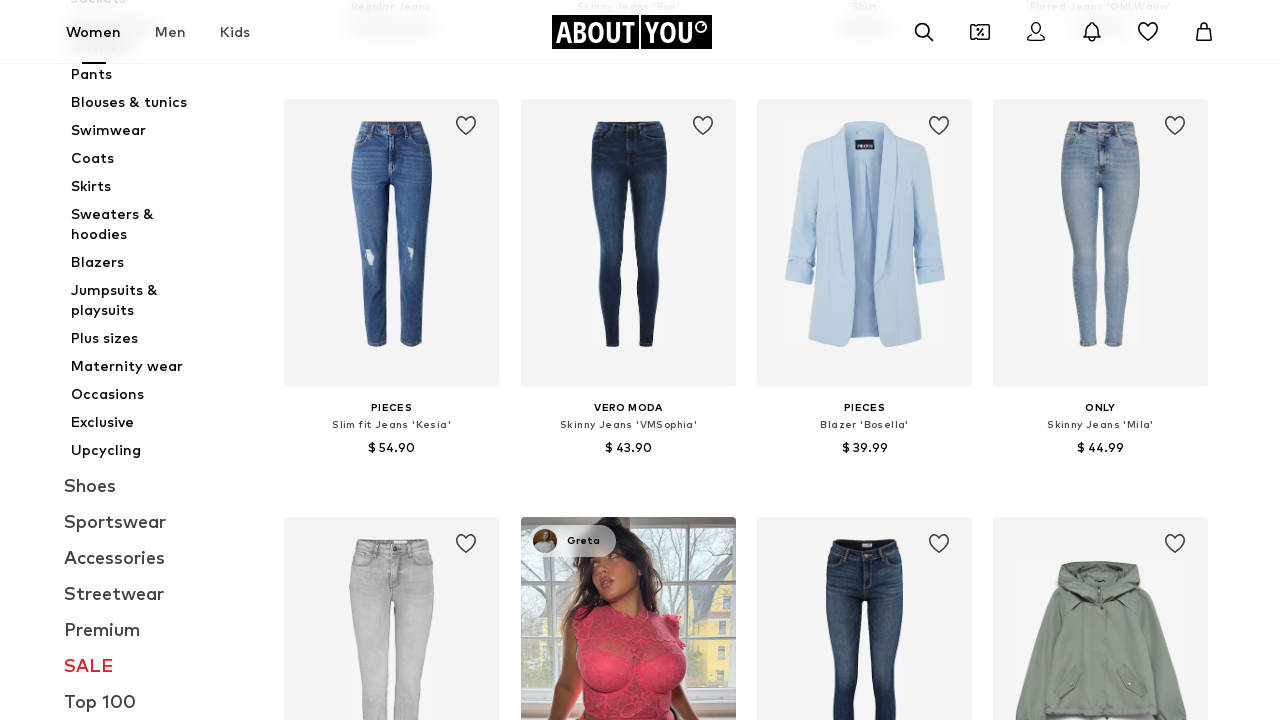

Counted 60 product tiles currently loaded
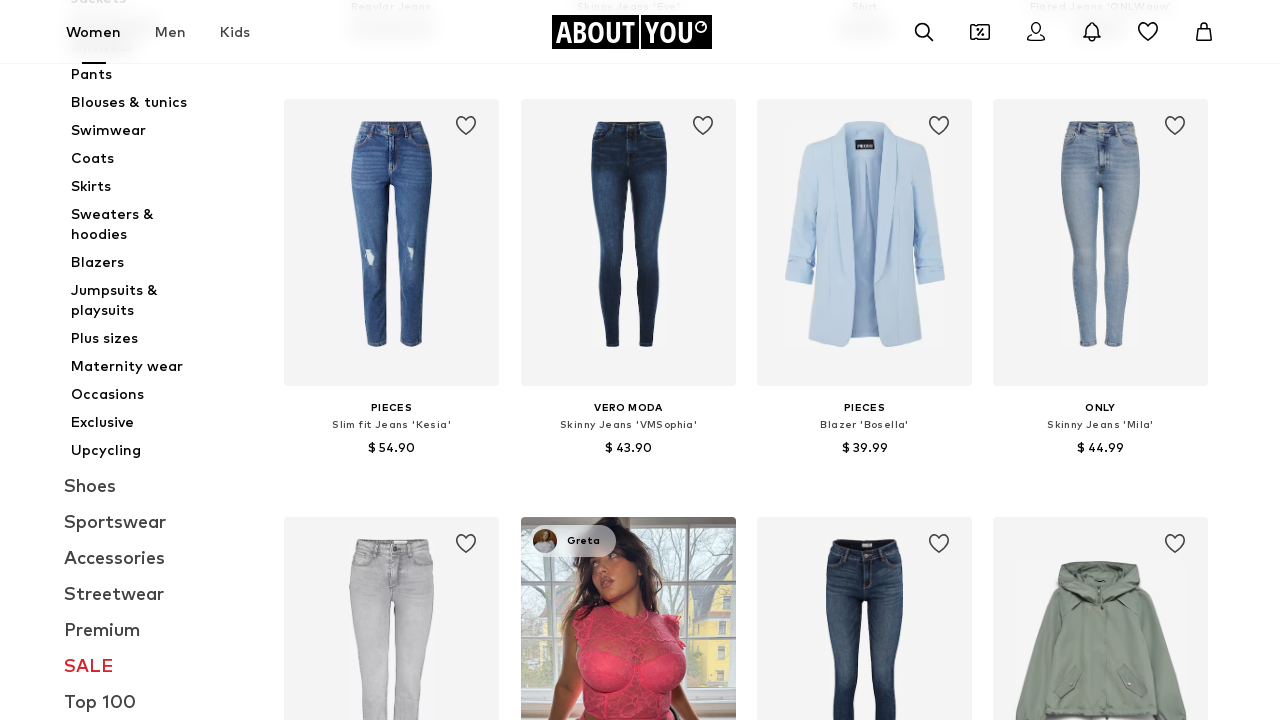

Scrolled down by 3 product tile heights (total scrolled: 3573px)
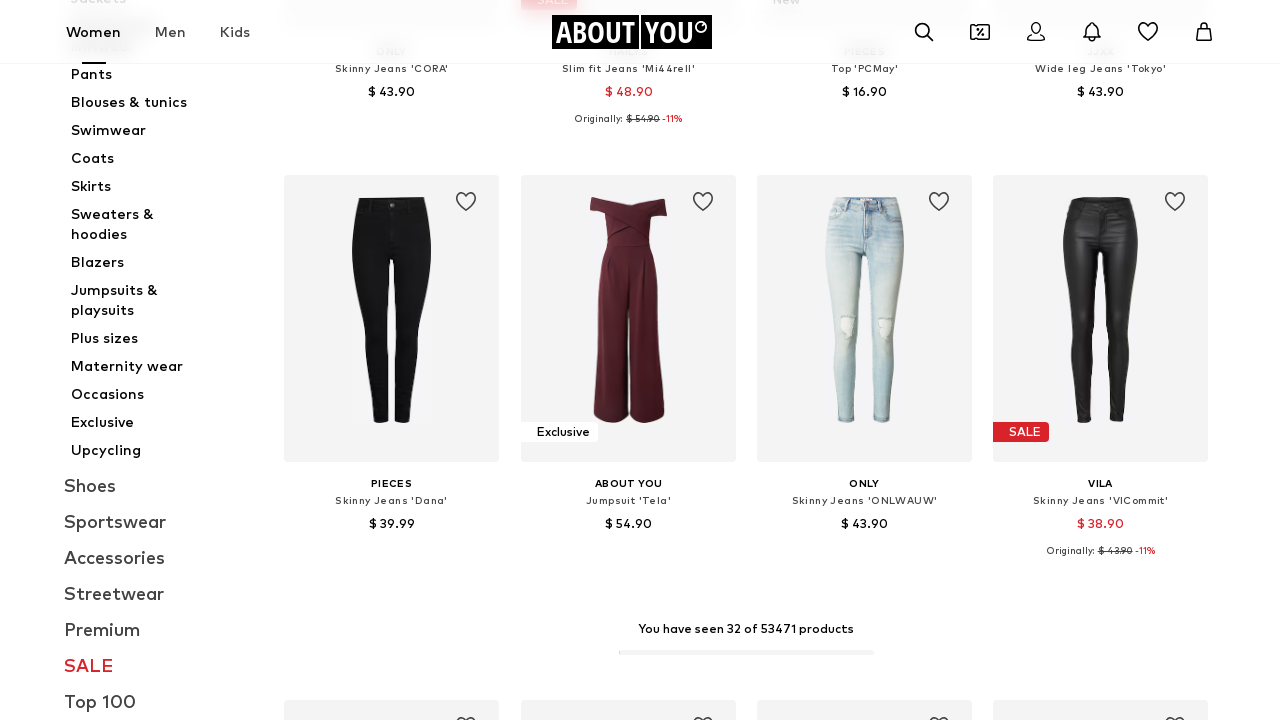

Waited 1 second for lazy-loaded content to render
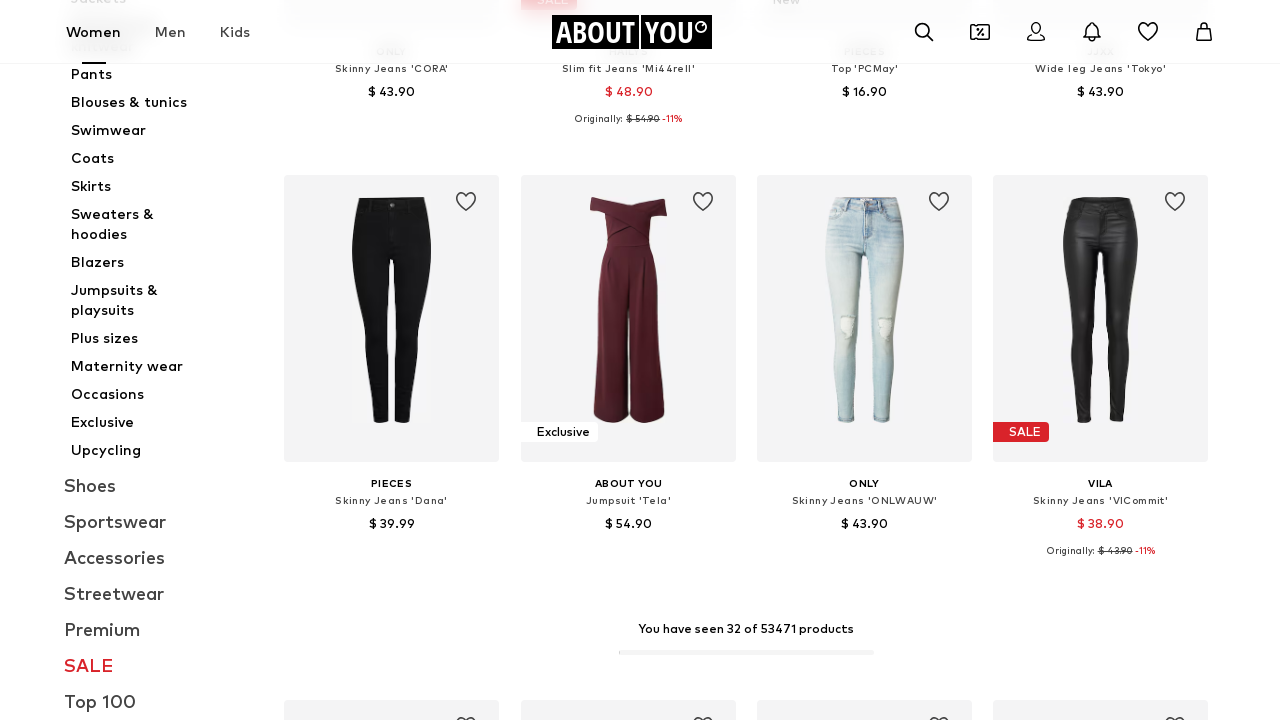

Counted 60 product tiles currently loaded
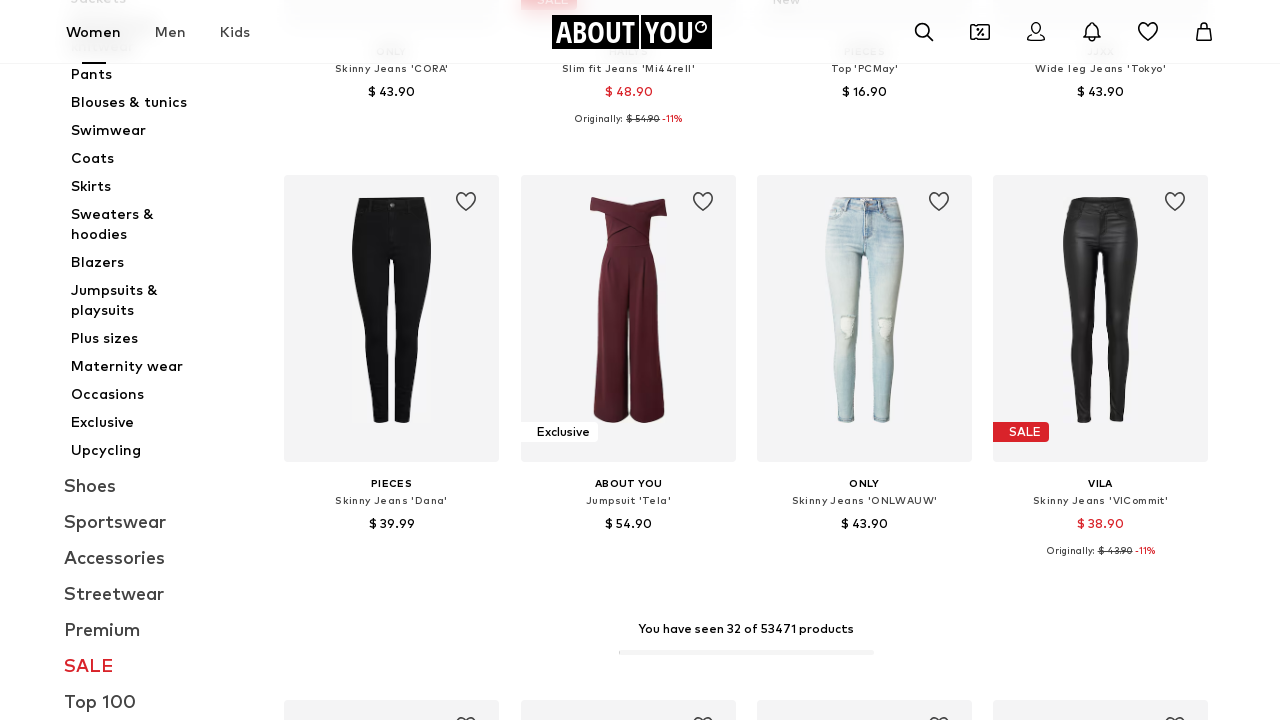

Scrolled down by 3 product tile heights (total scrolled: 4764px)
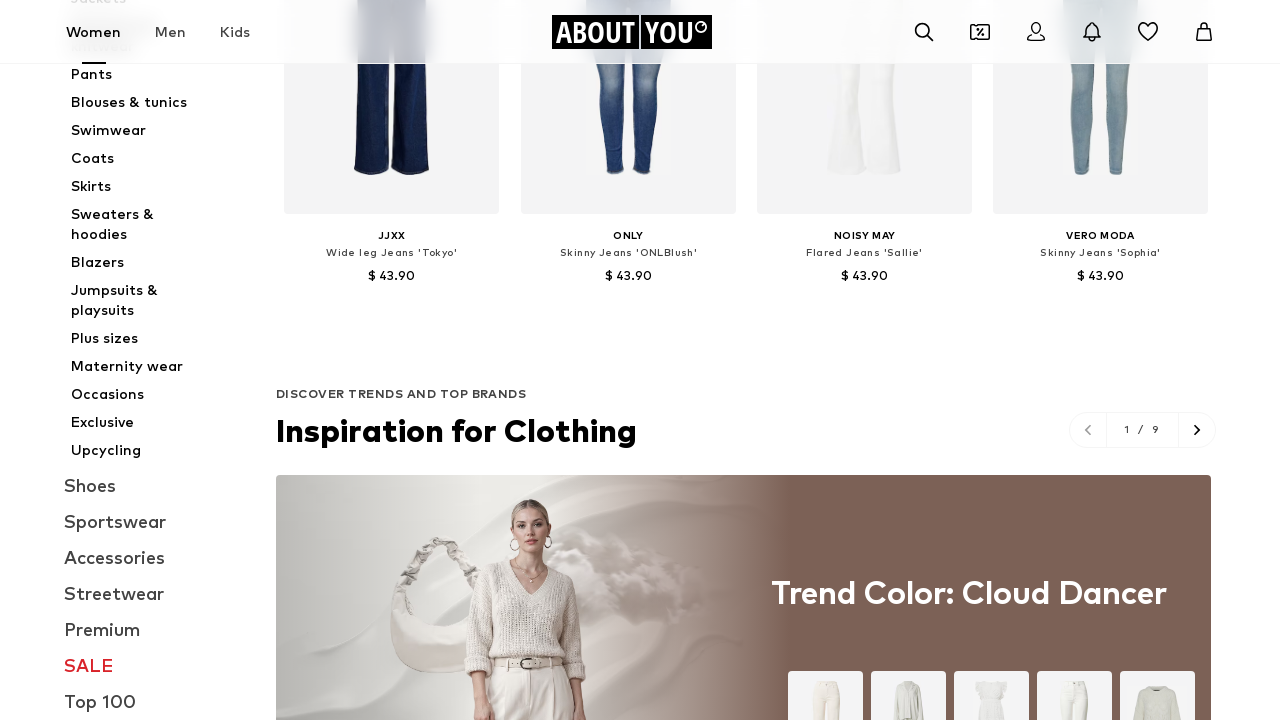

Waited 1 second for lazy-loaded content to render
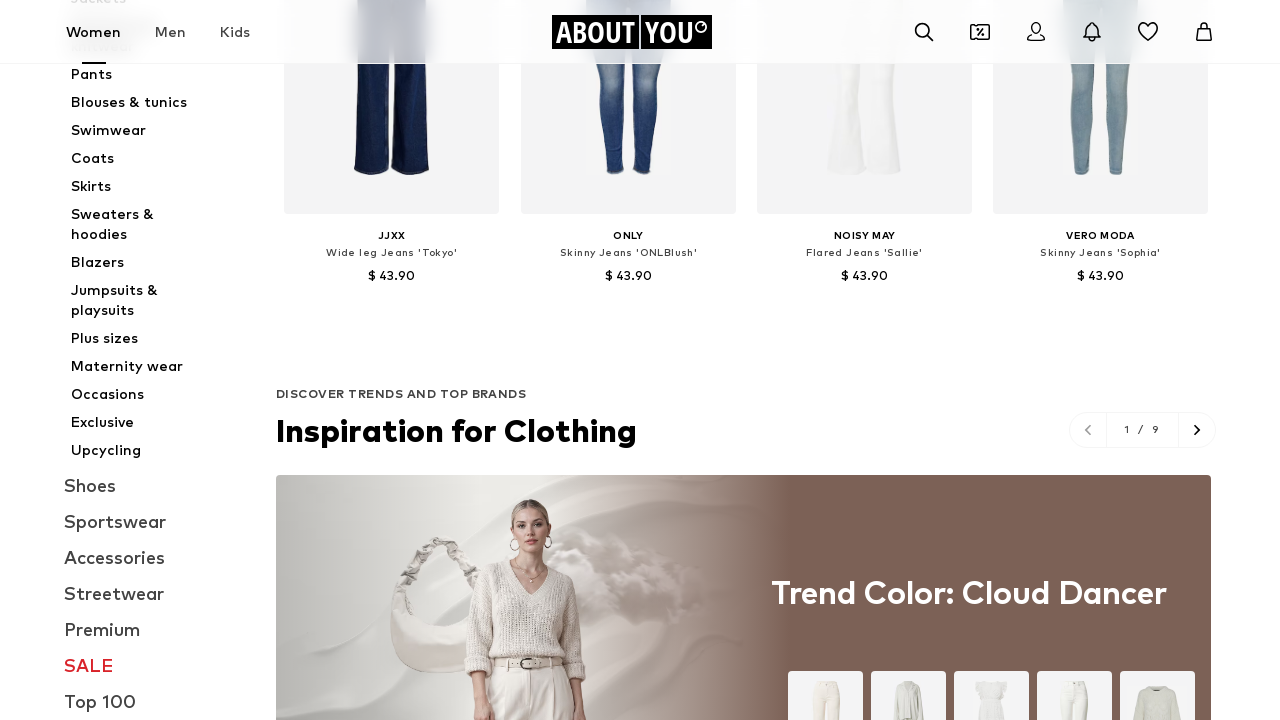

Counted 60 product tiles currently loaded
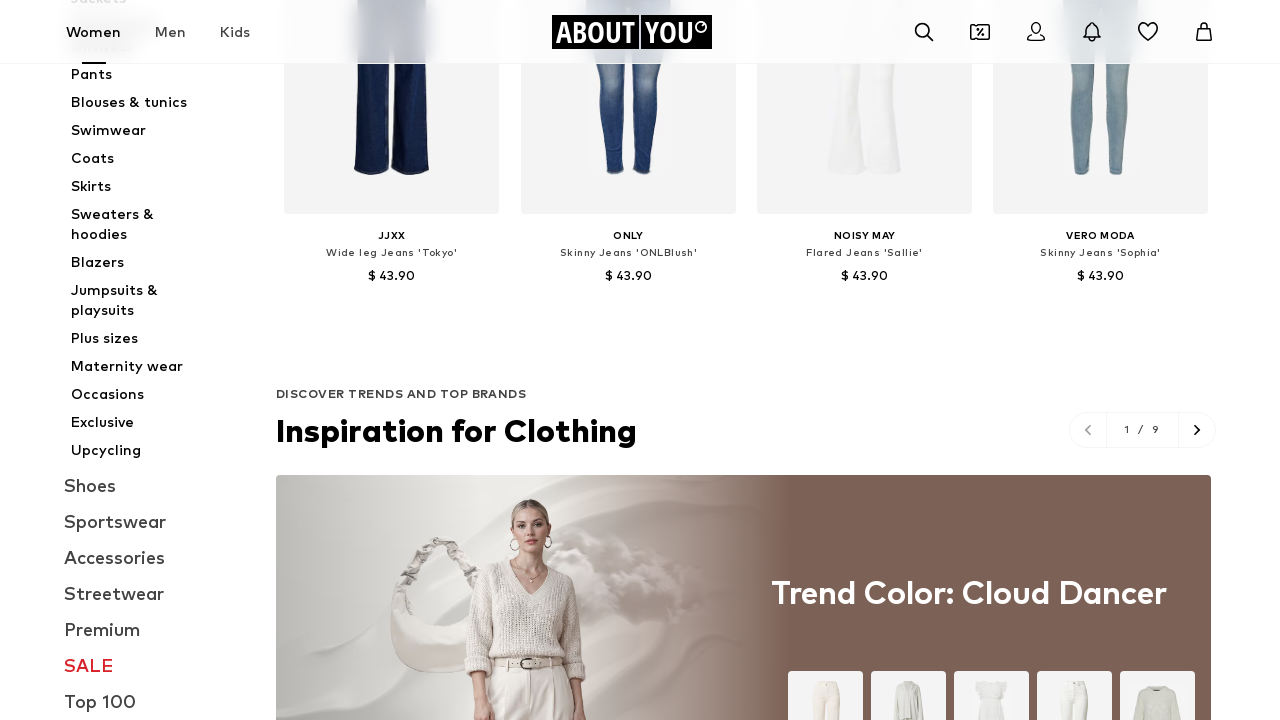

Scrolled down by 3 product tile heights (total scrolled: 5955px)
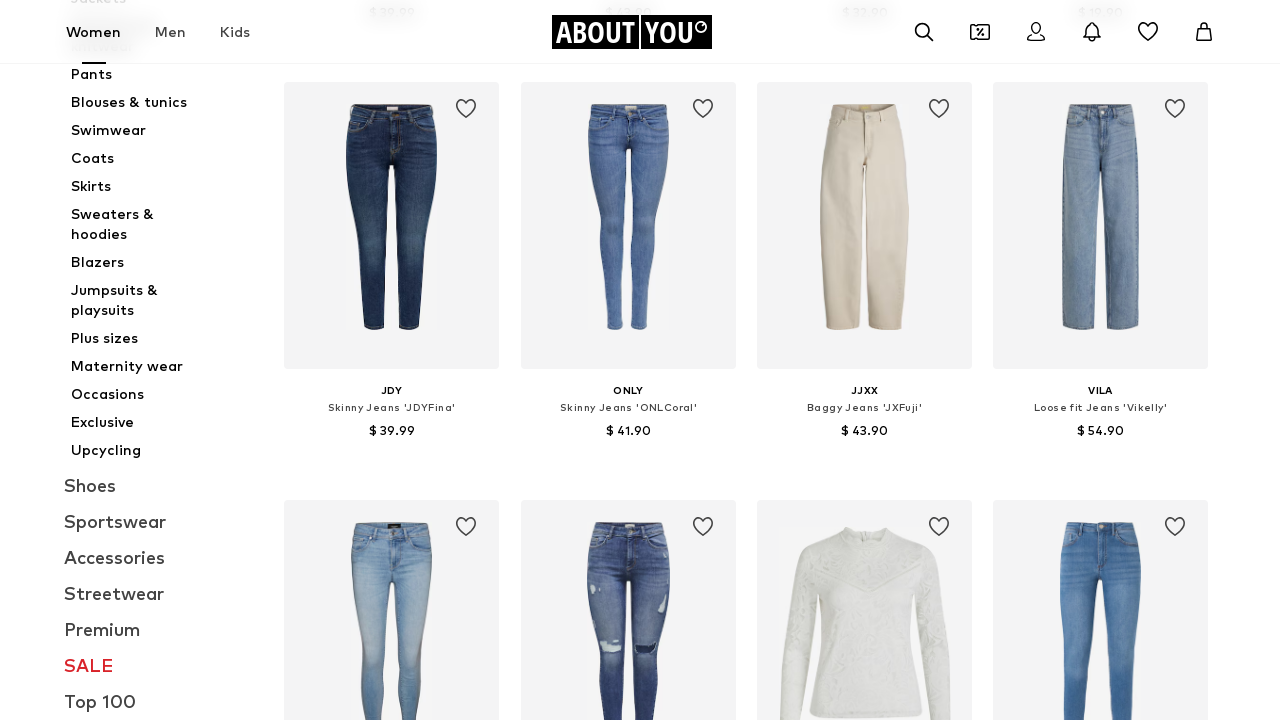

Waited 1 second for lazy-loaded content to render
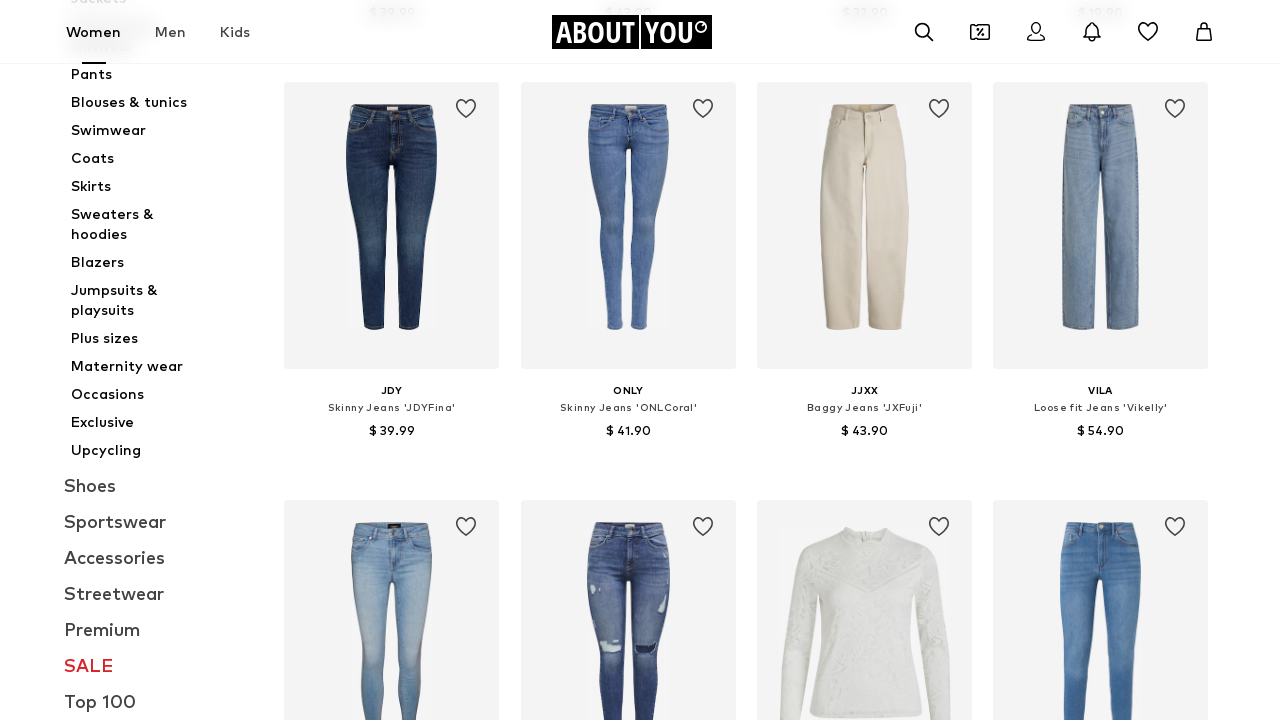

Counted 91 product tiles currently loaded
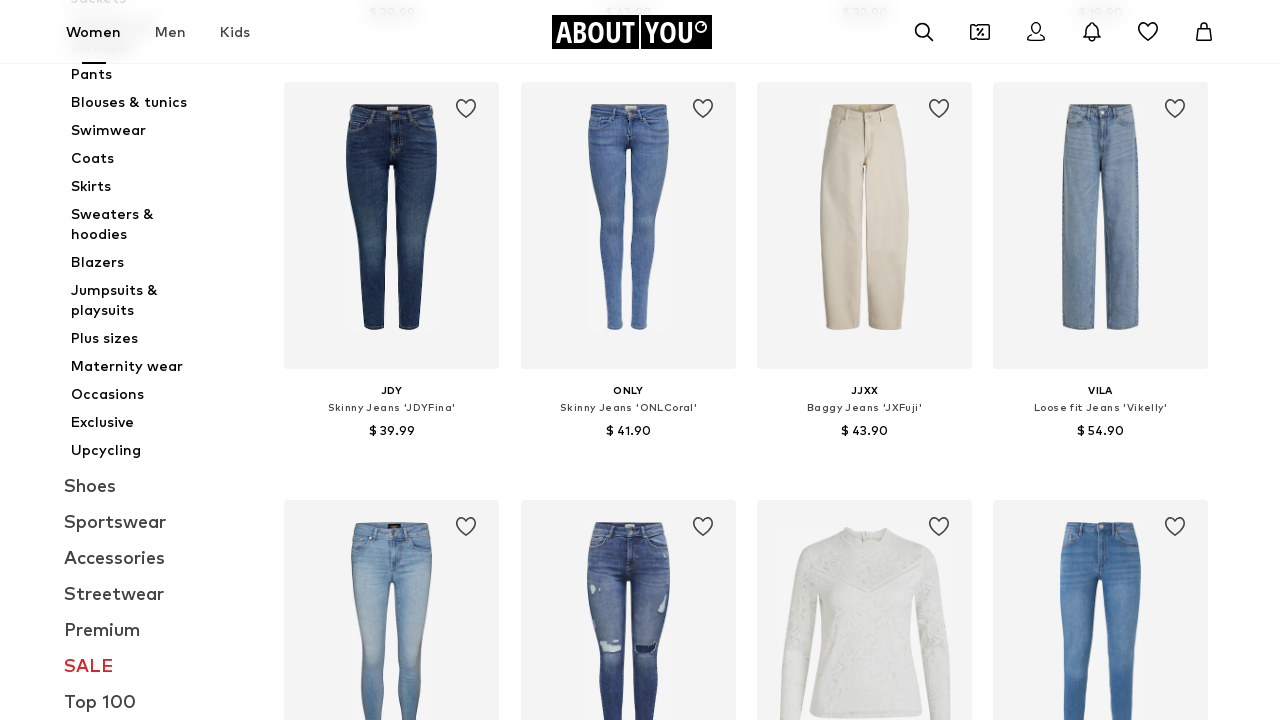

Verified brand names are visible on loaded products
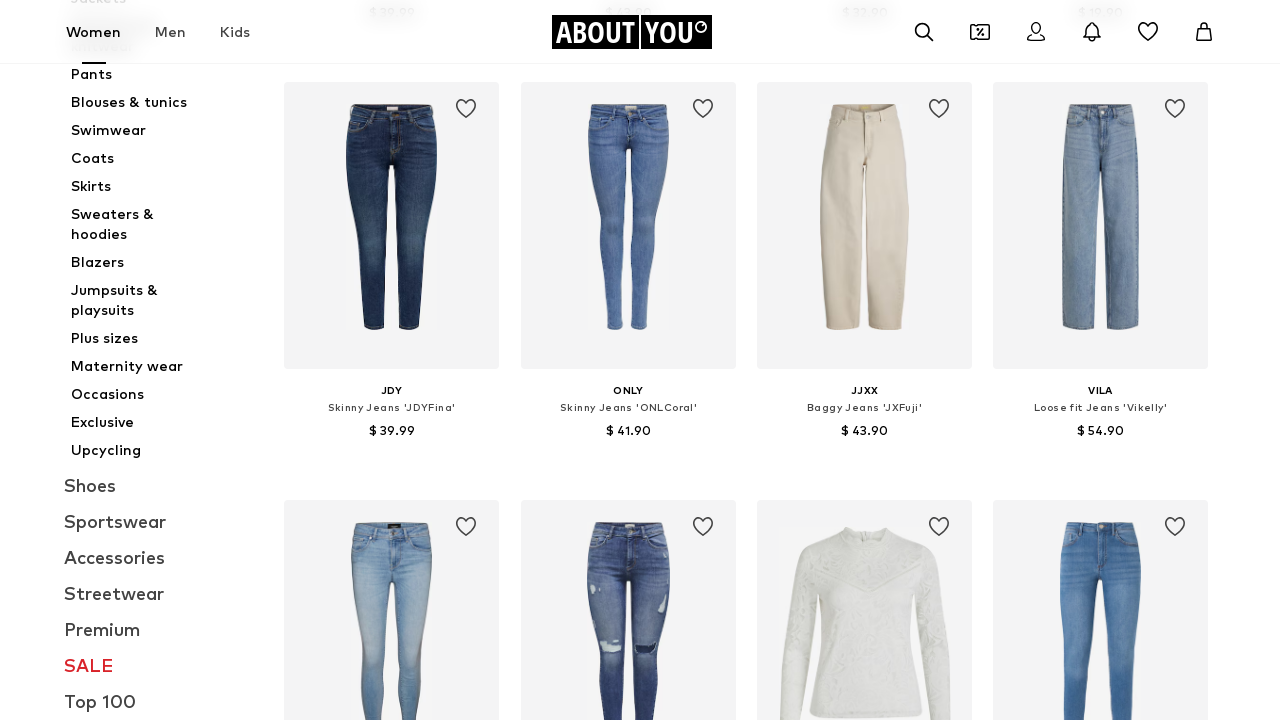

Verified product prices are visible on loaded products
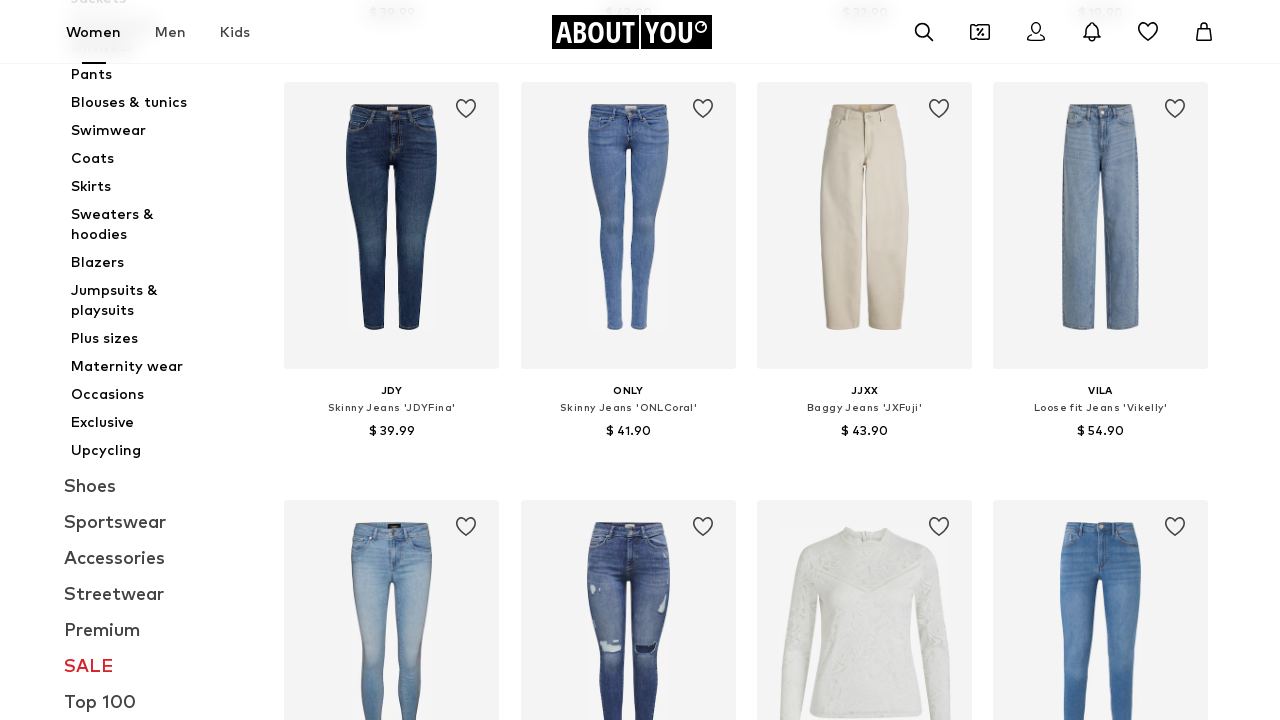

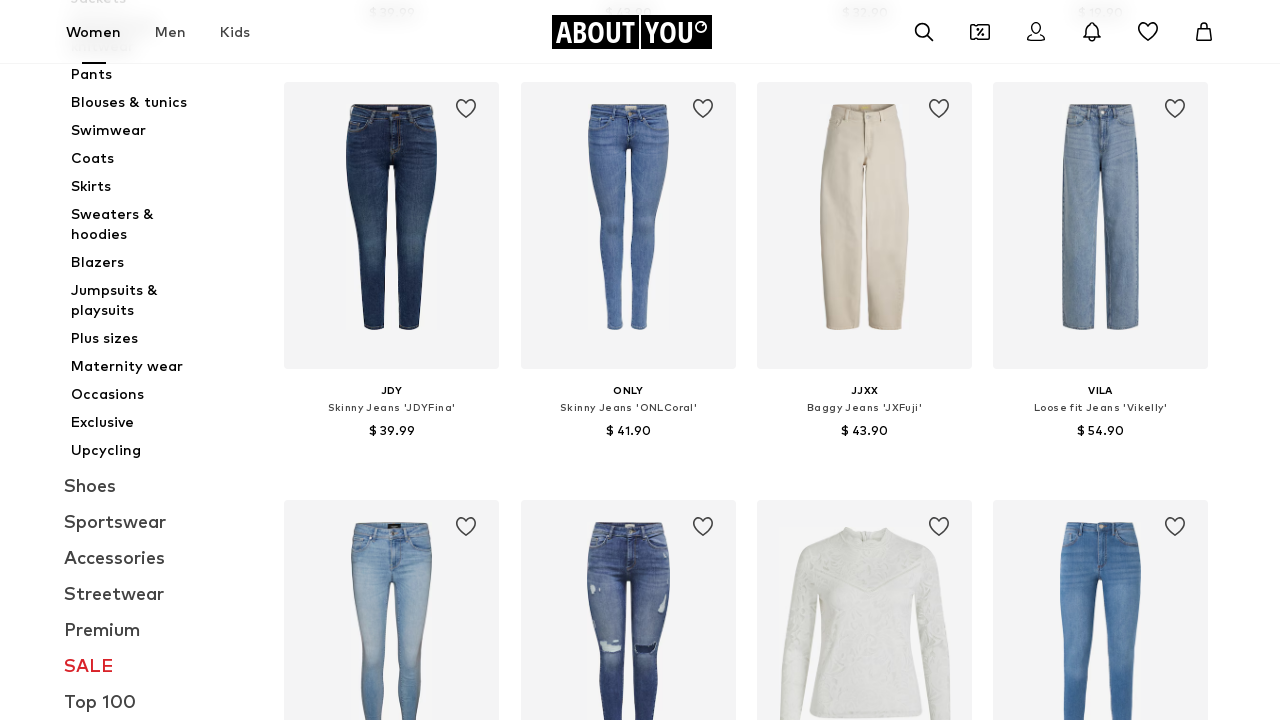